Tests scrolling functionality on the Selenium website by scrolling to the News section element using JavaScript scroll into view

Starting URL: https://www.selenium.dev/

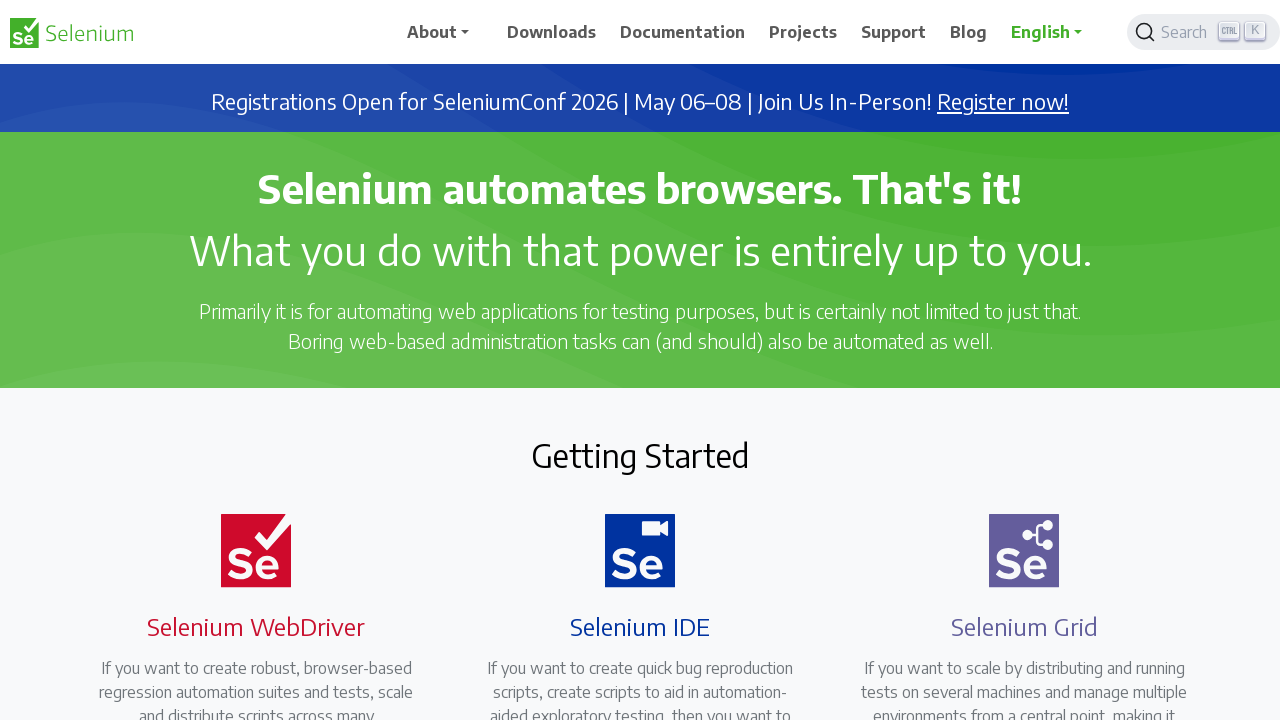

Located the News heading element using XPath selector
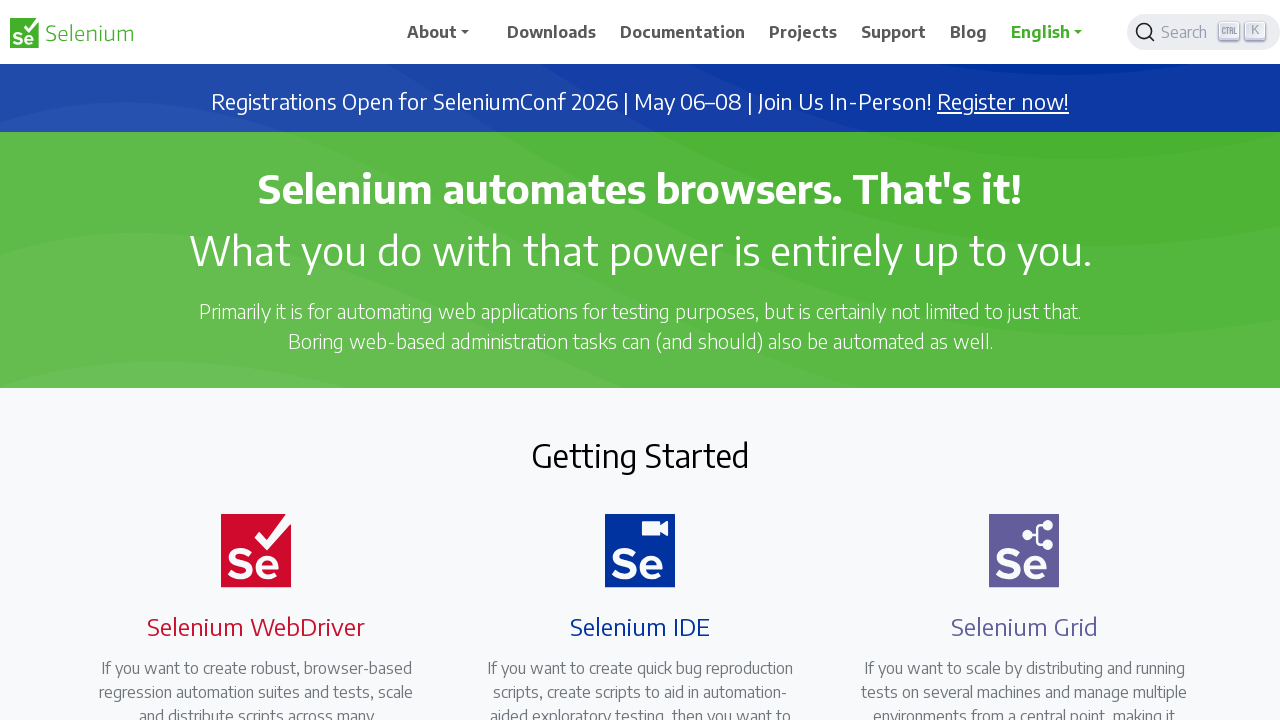

Scrolled to the News section element using scroll into view
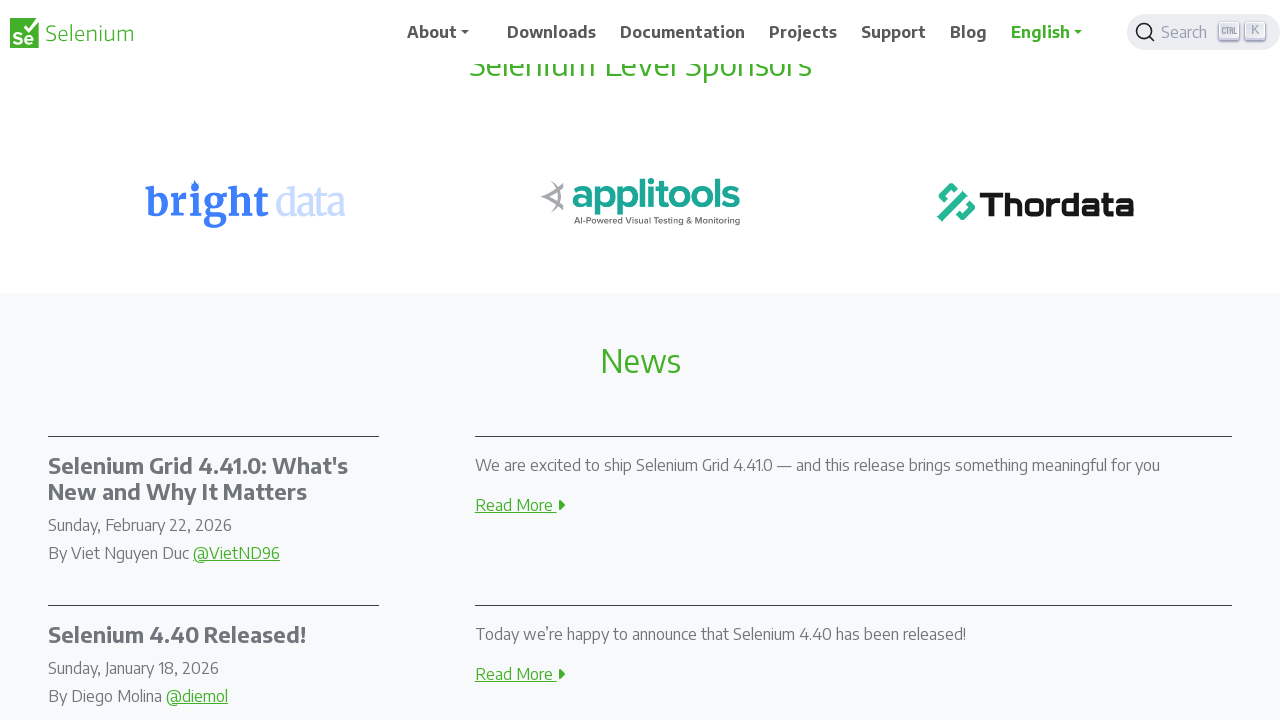

Waited 2 seconds to observe the scroll effect
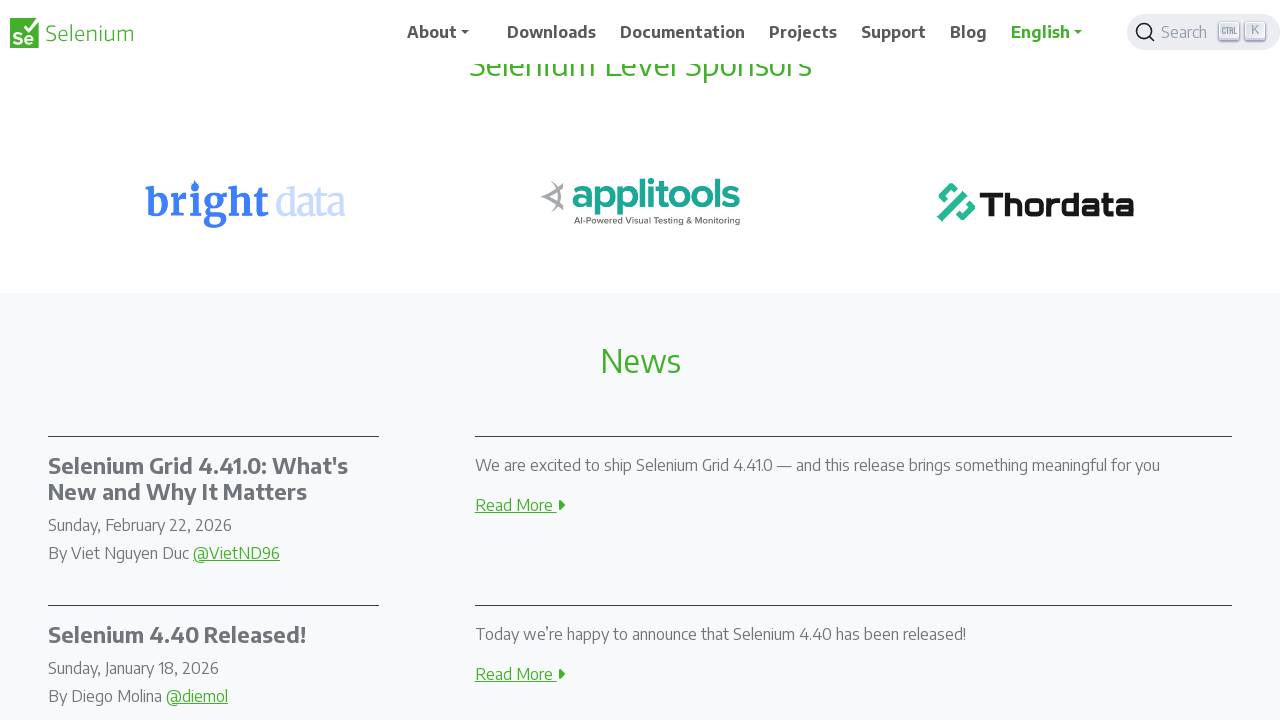

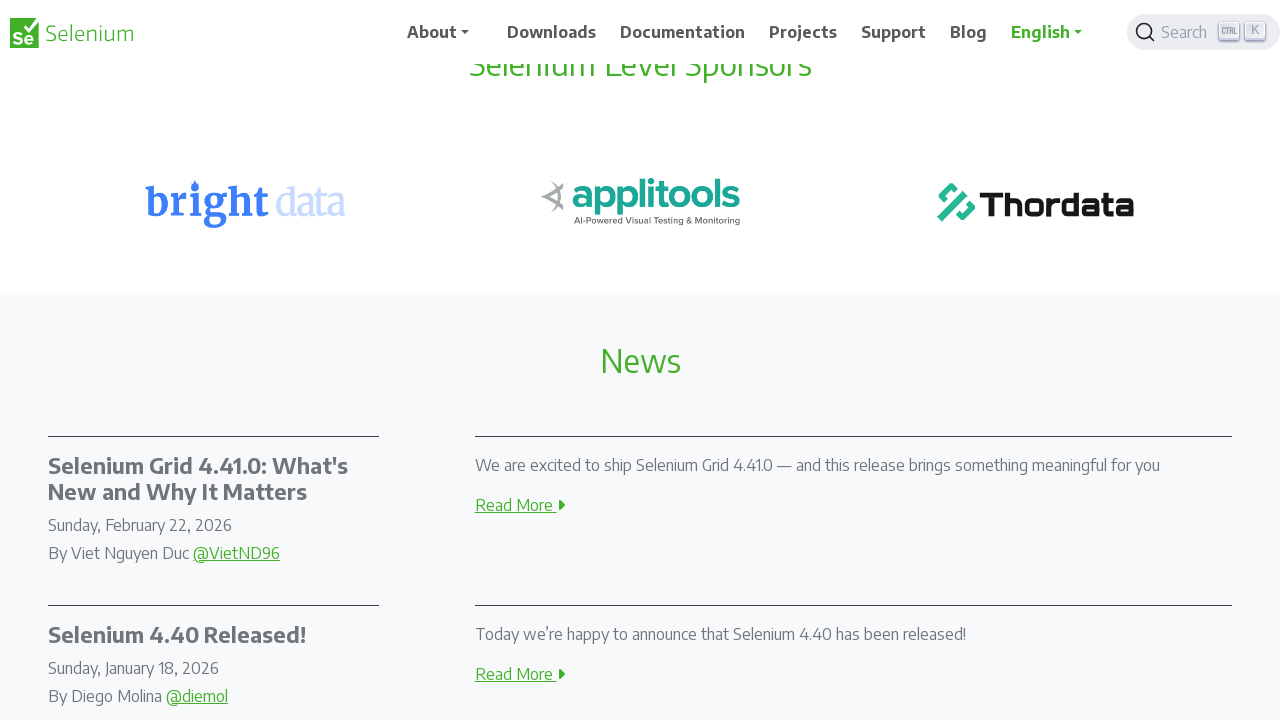